Tests basic alert functionality by clicking on Alert button, verifying the alert message, and accepting it

Starting URL: http://automationbykrishna.com

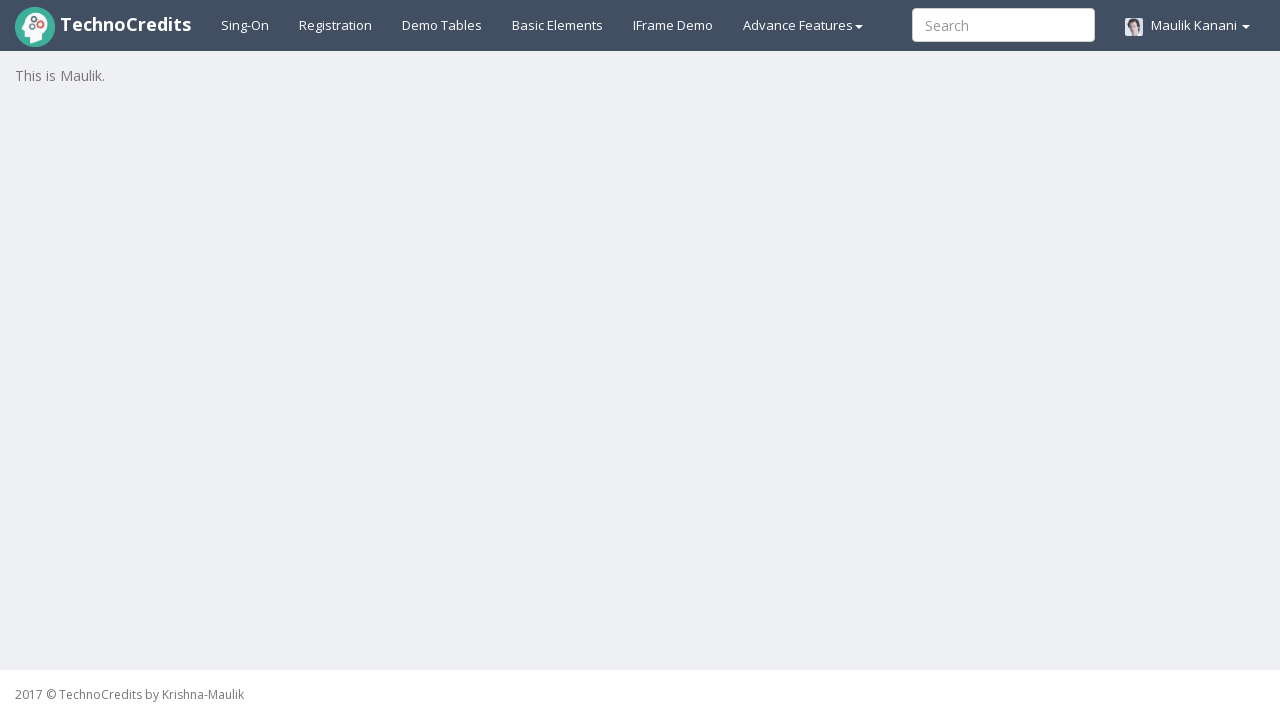

Clicked on Basic Elements tab at (558, 25) on #basicelements
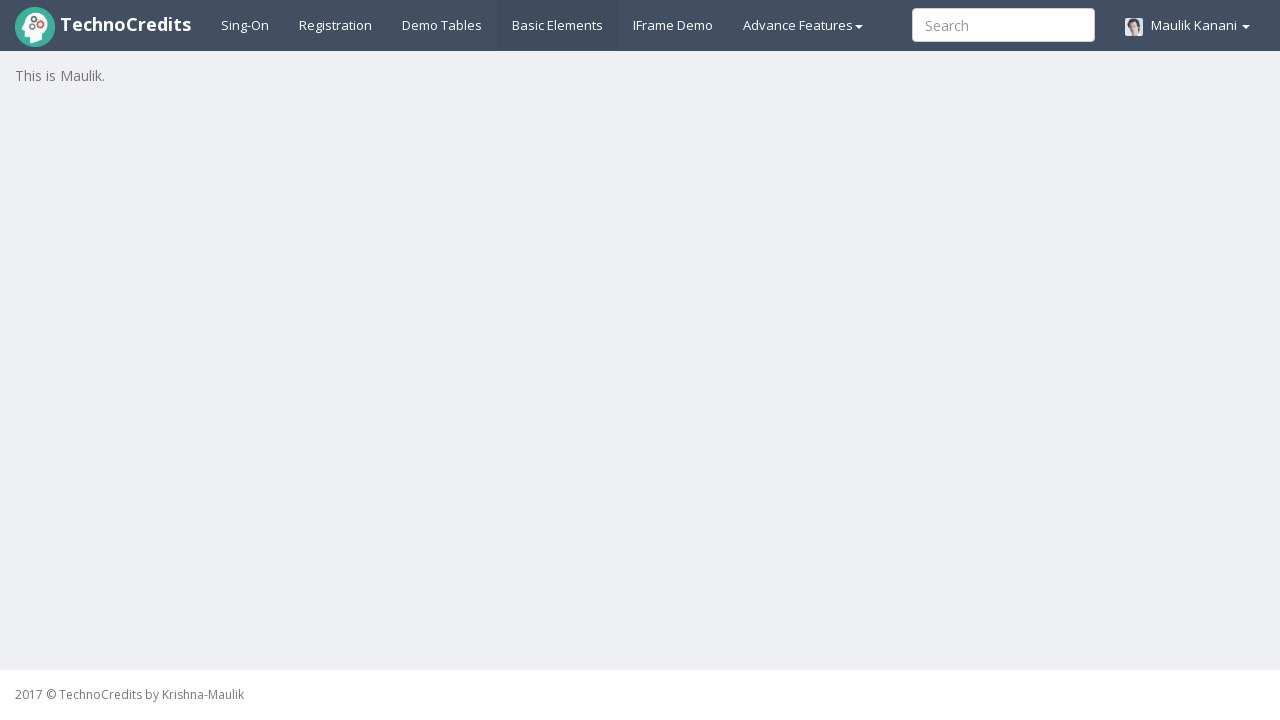

Waited for page to load (2000ms timeout)
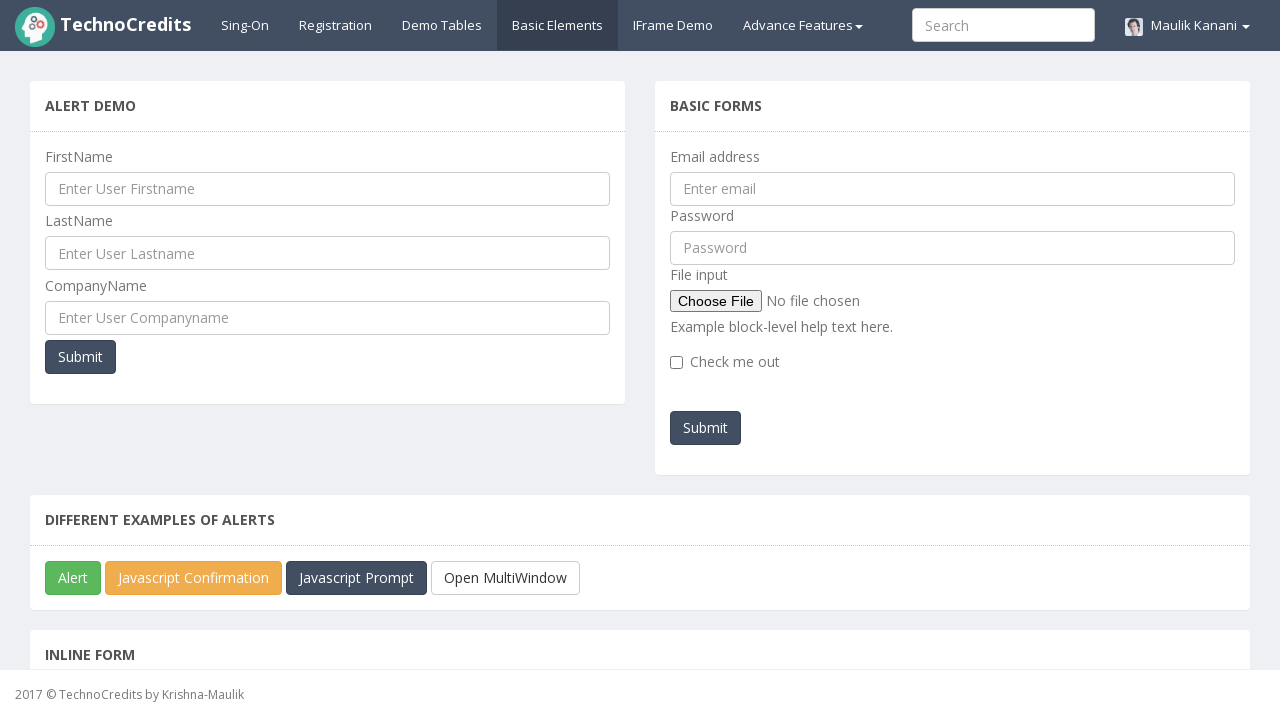

Scrolled down to alert section (350px)
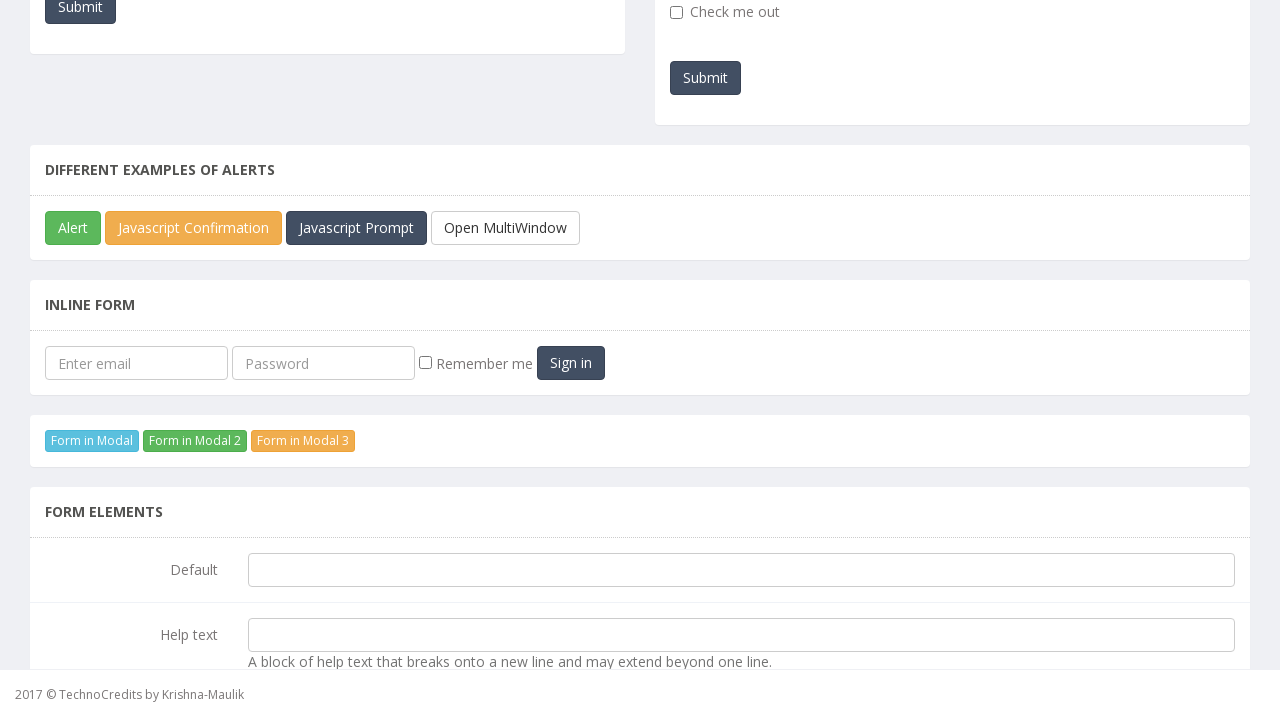

Clicked on Alert button at (73, 228) on #javascriptAlert
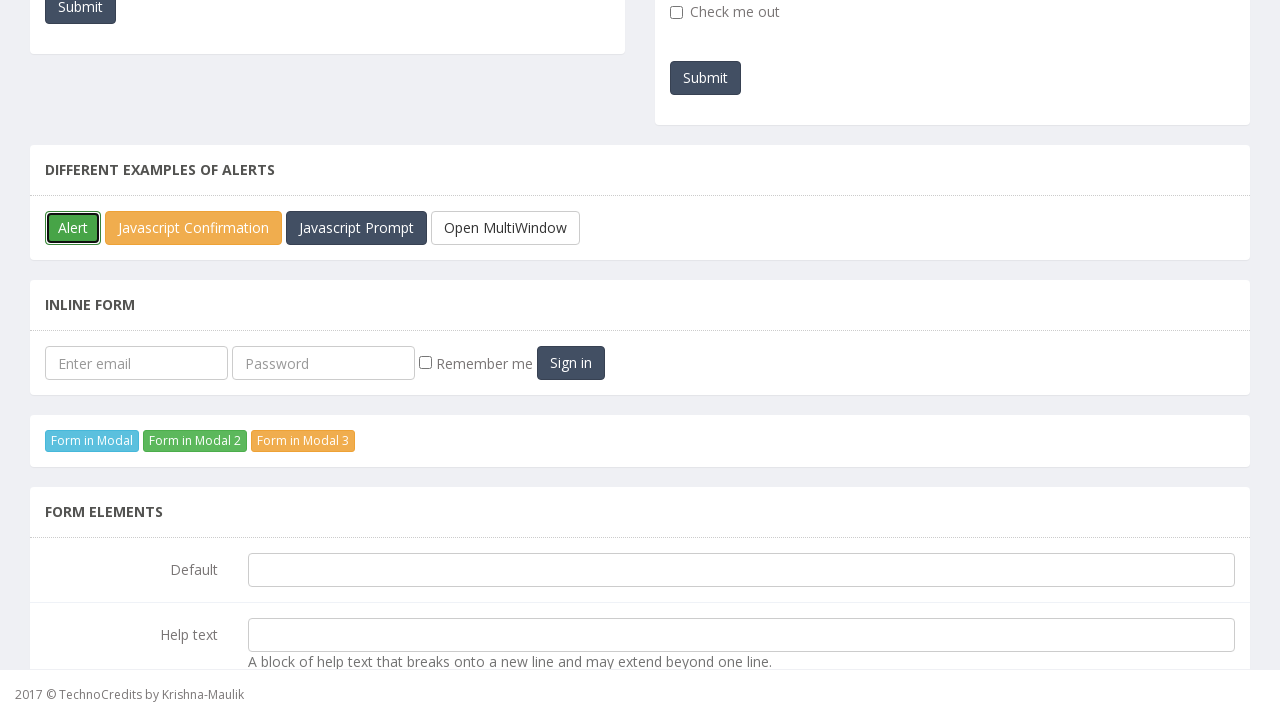

Set up dialog handler to accept alert
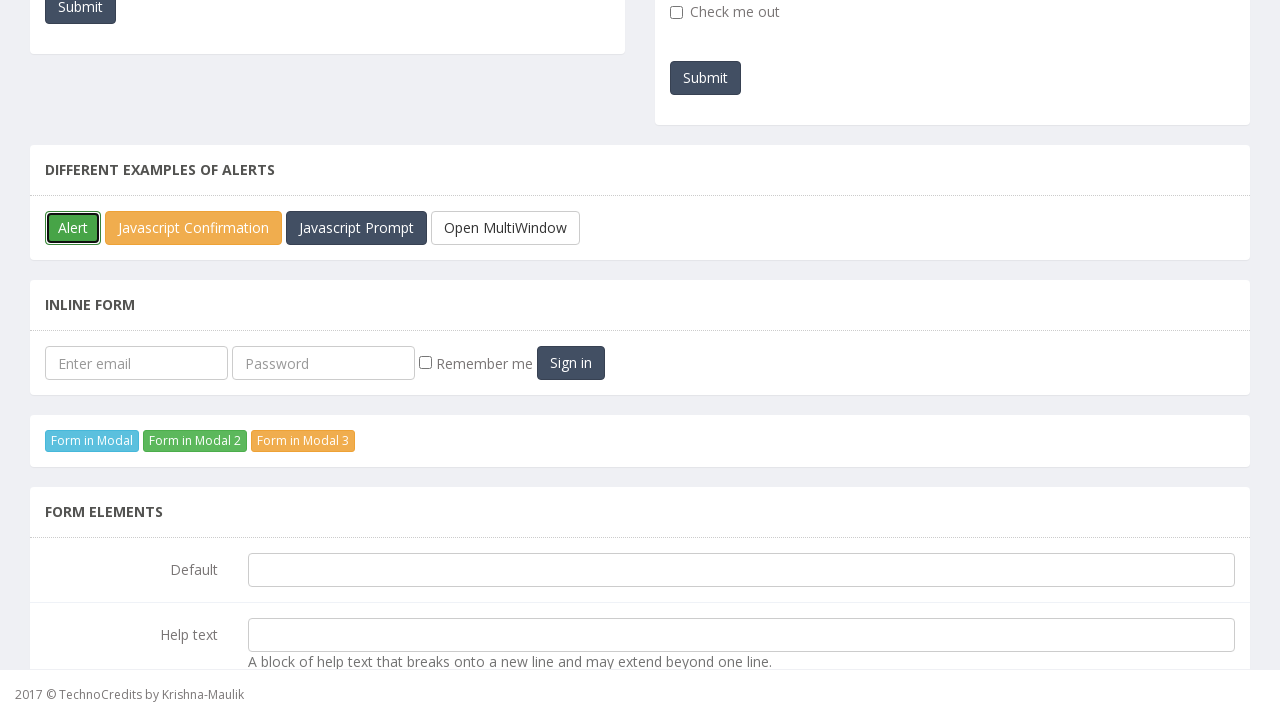

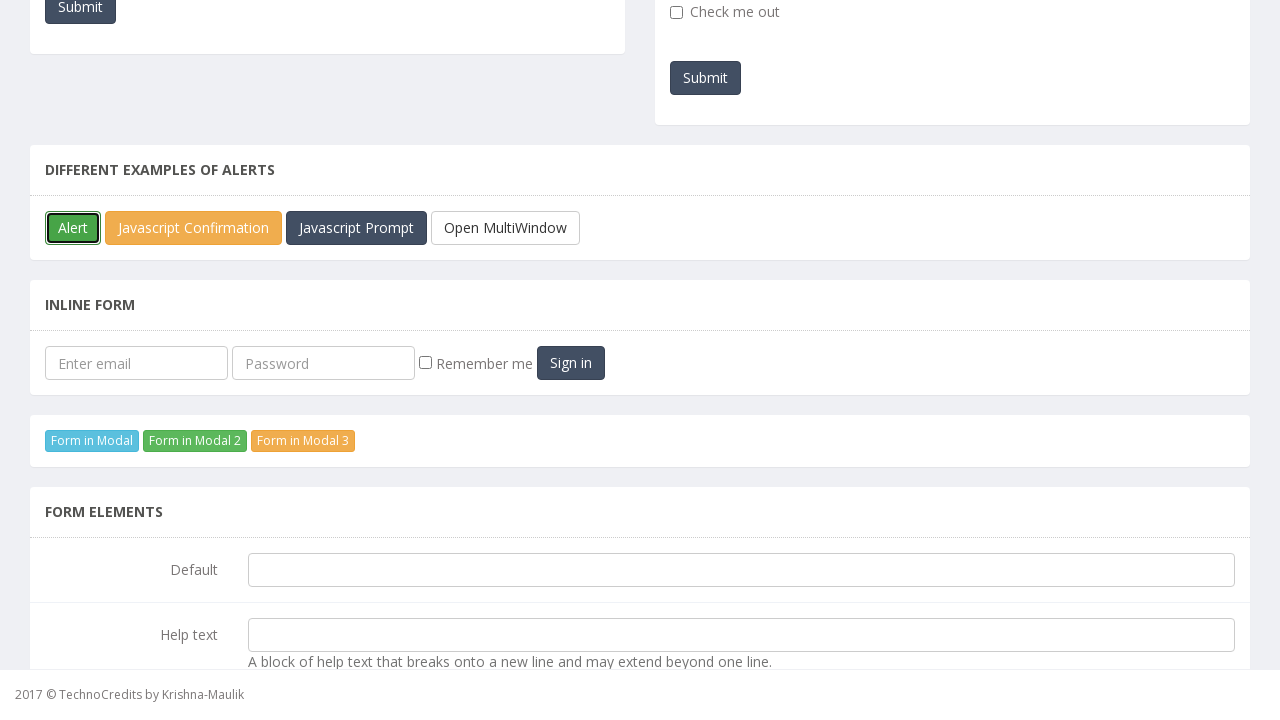